Retrieves a value from an image attribute, performs a mathematical calculation, and submits a form with the result along with selecting checkbox and radio button options

Starting URL: http://suninjuly.github.io/get_attribute.html

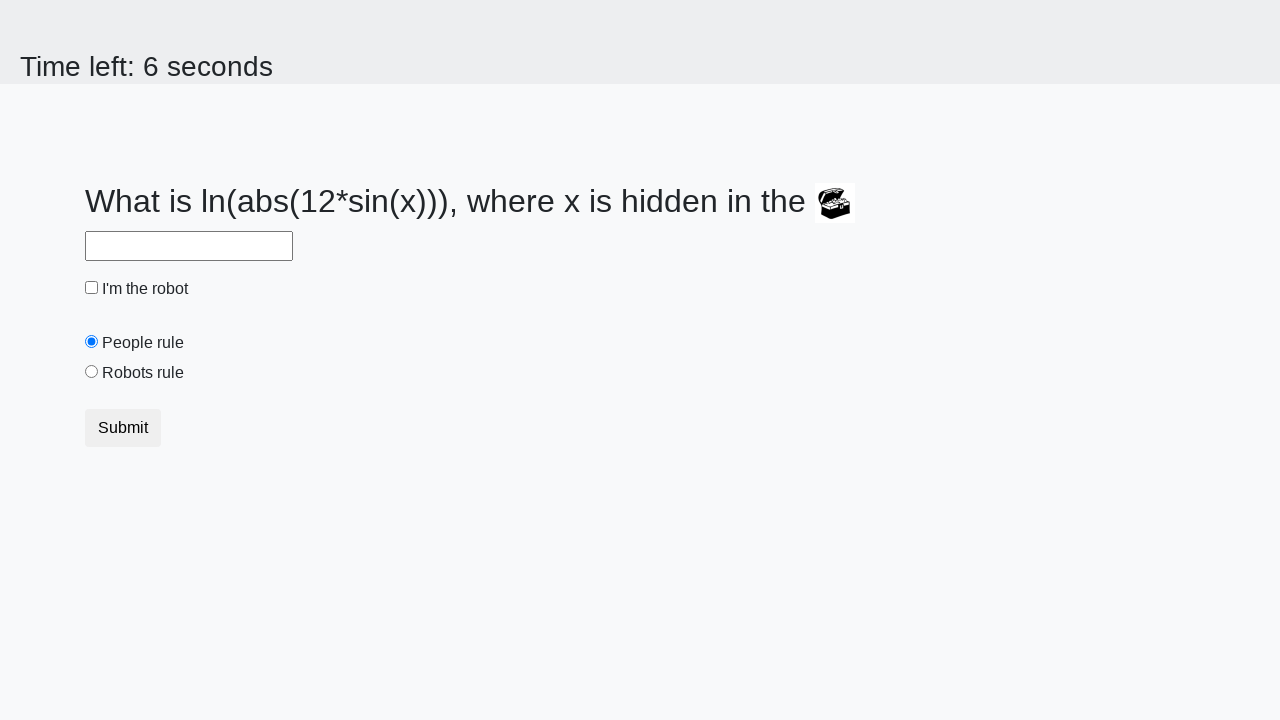

Located treasure chest image element
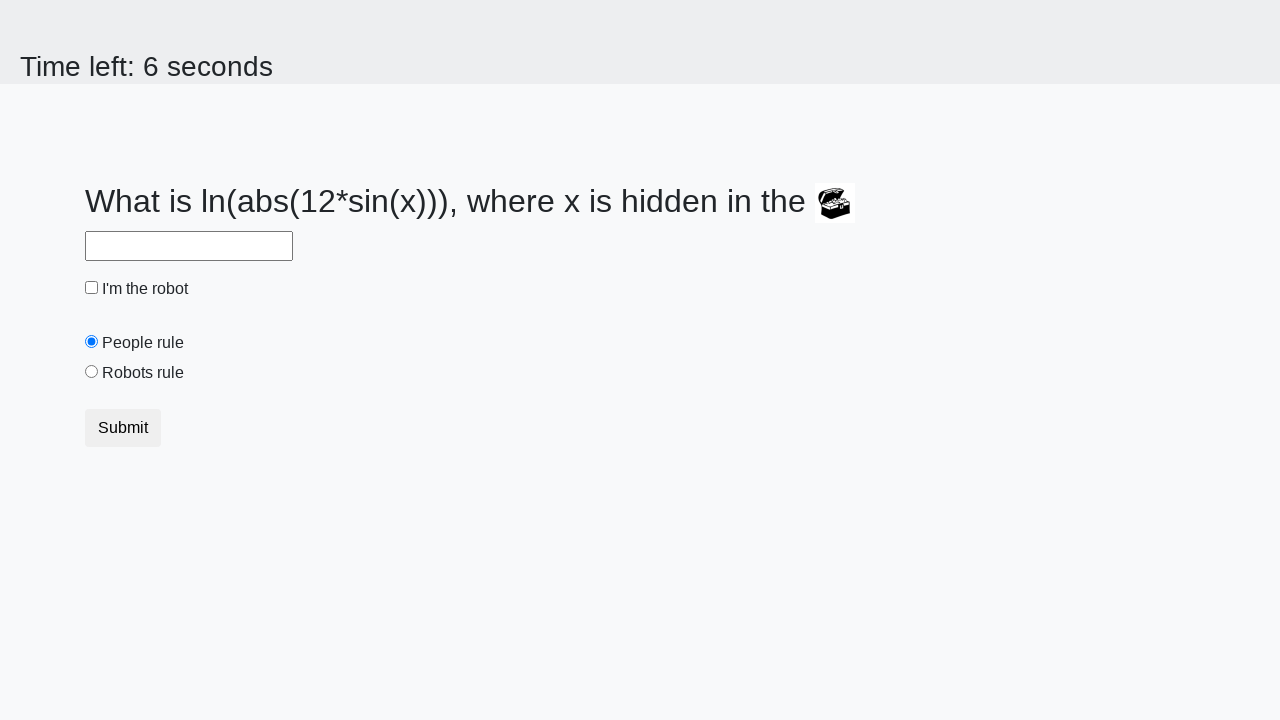

Retrieved valuex attribute from treasure chest image and converted to integer
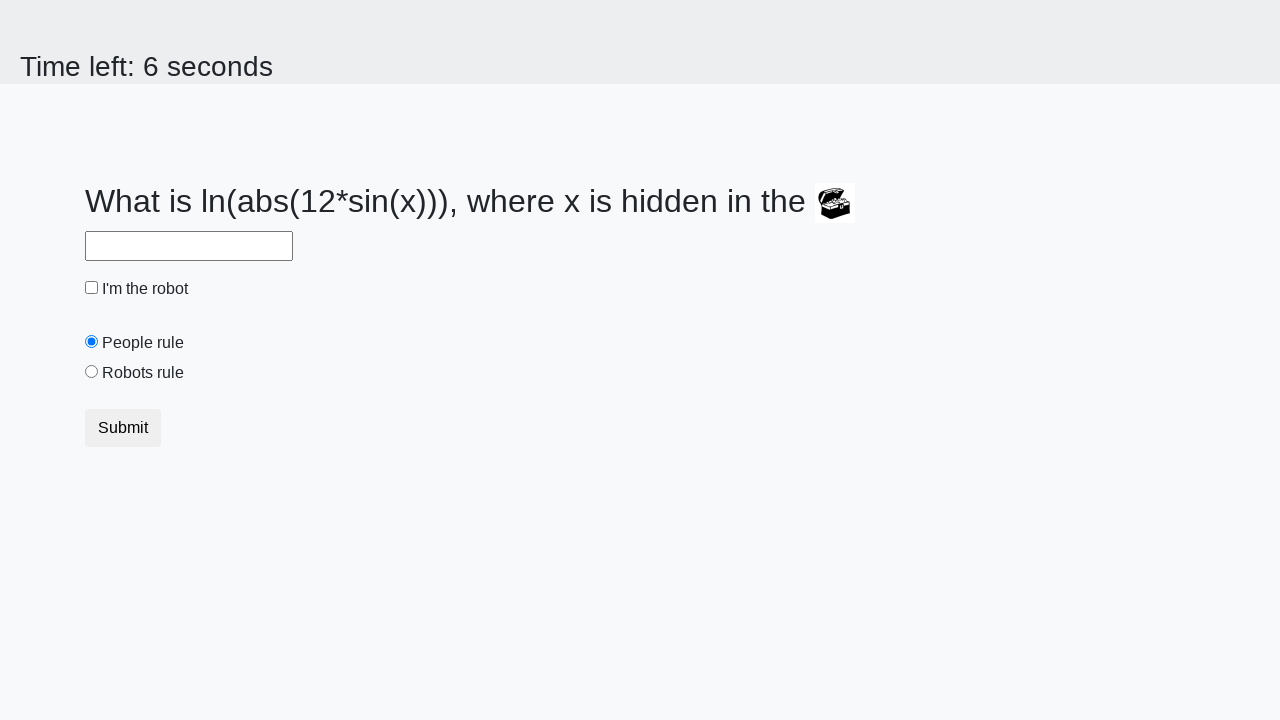

Calculated mathematical answer: 1.7576622760669844
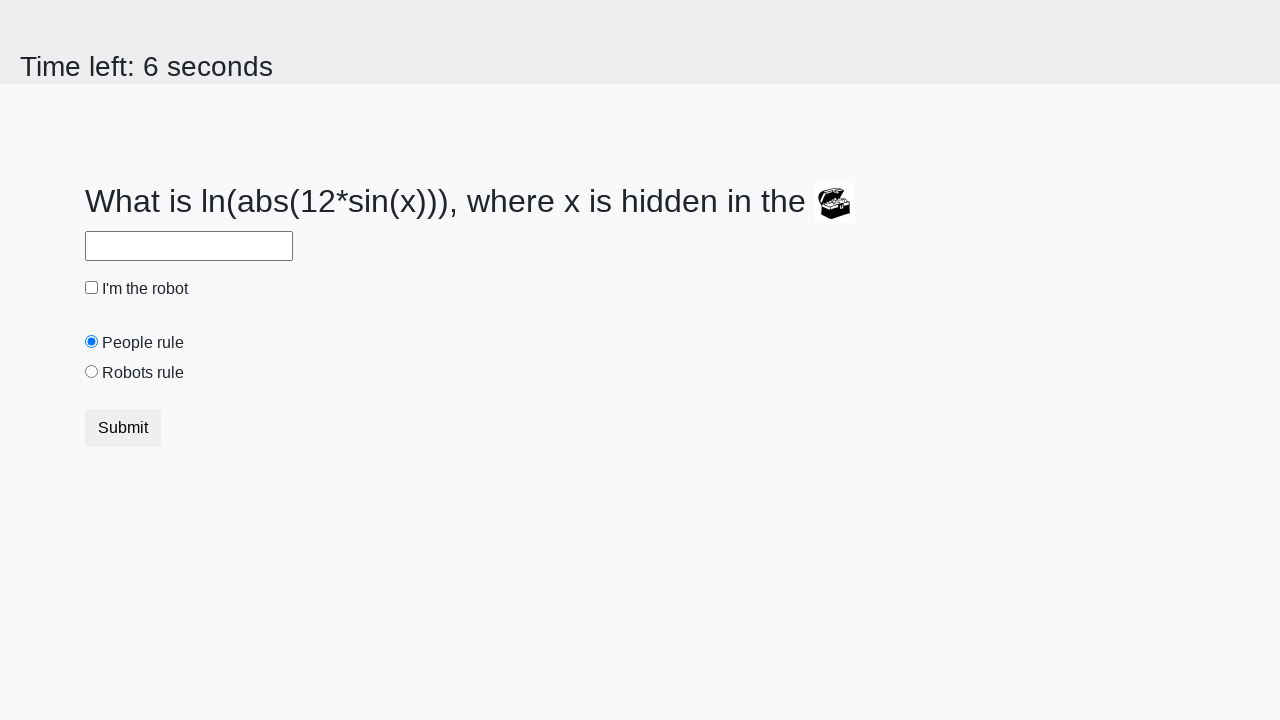

Filled answer field with calculated result on #answer
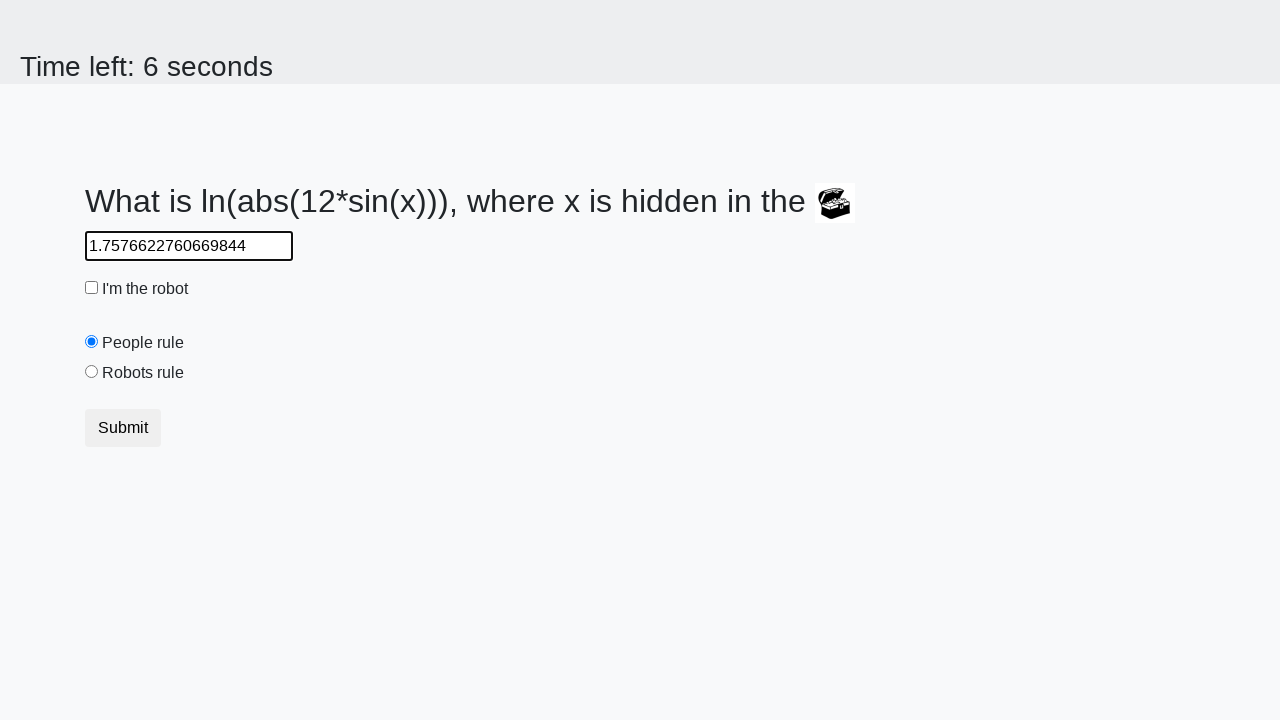

Clicked robot checkbox to select it at (92, 288) on #robotCheckbox
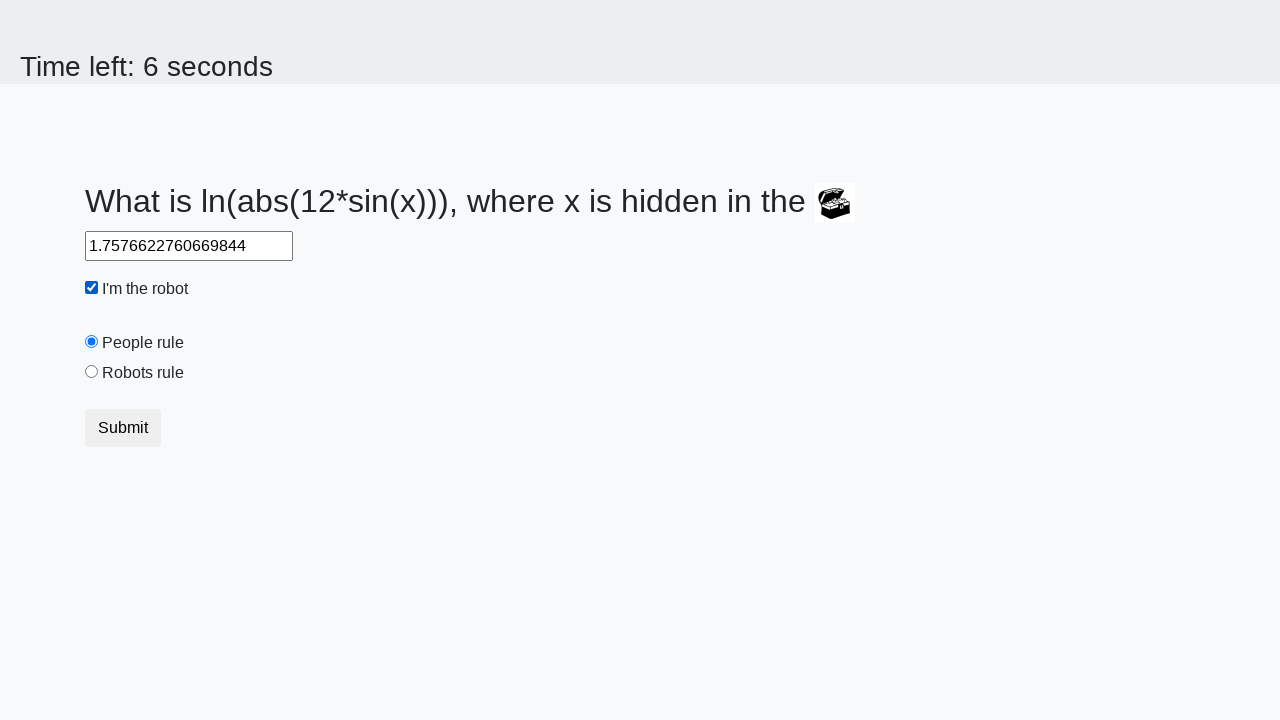

Selected robots rule radio button at (92, 372) on #robotsRule
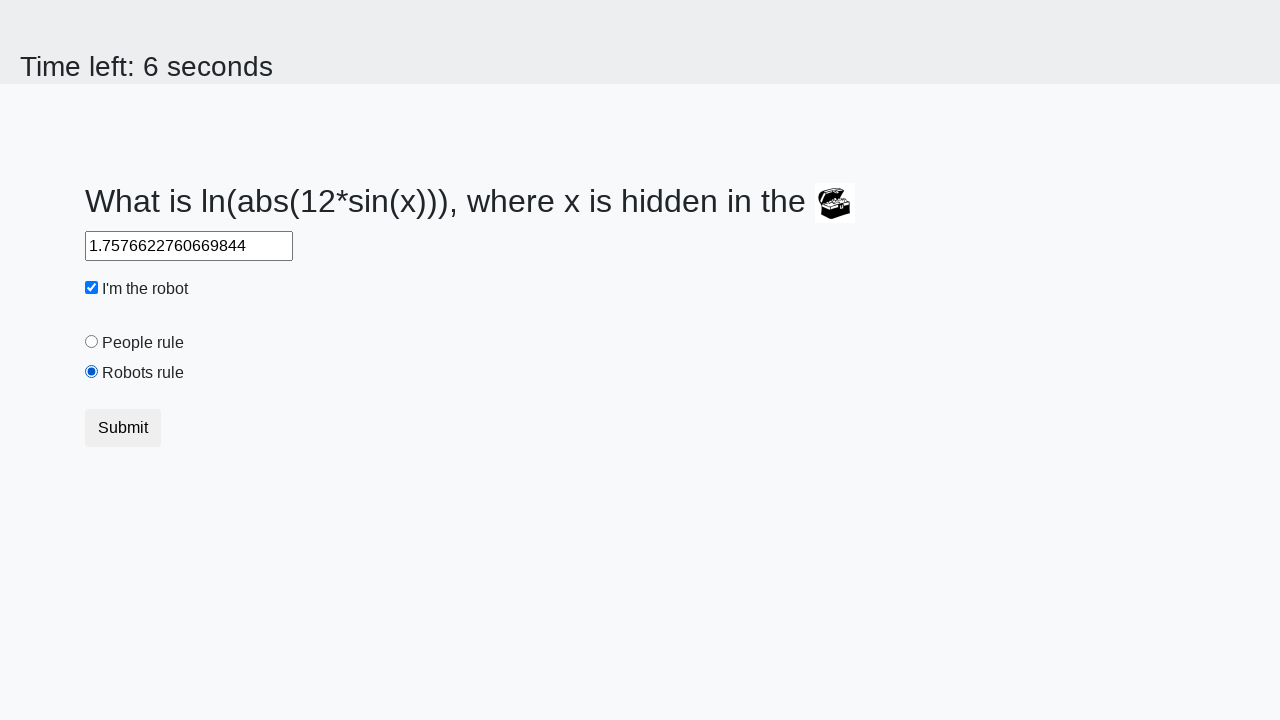

Clicked submit button to submit form at (123, 428) on button
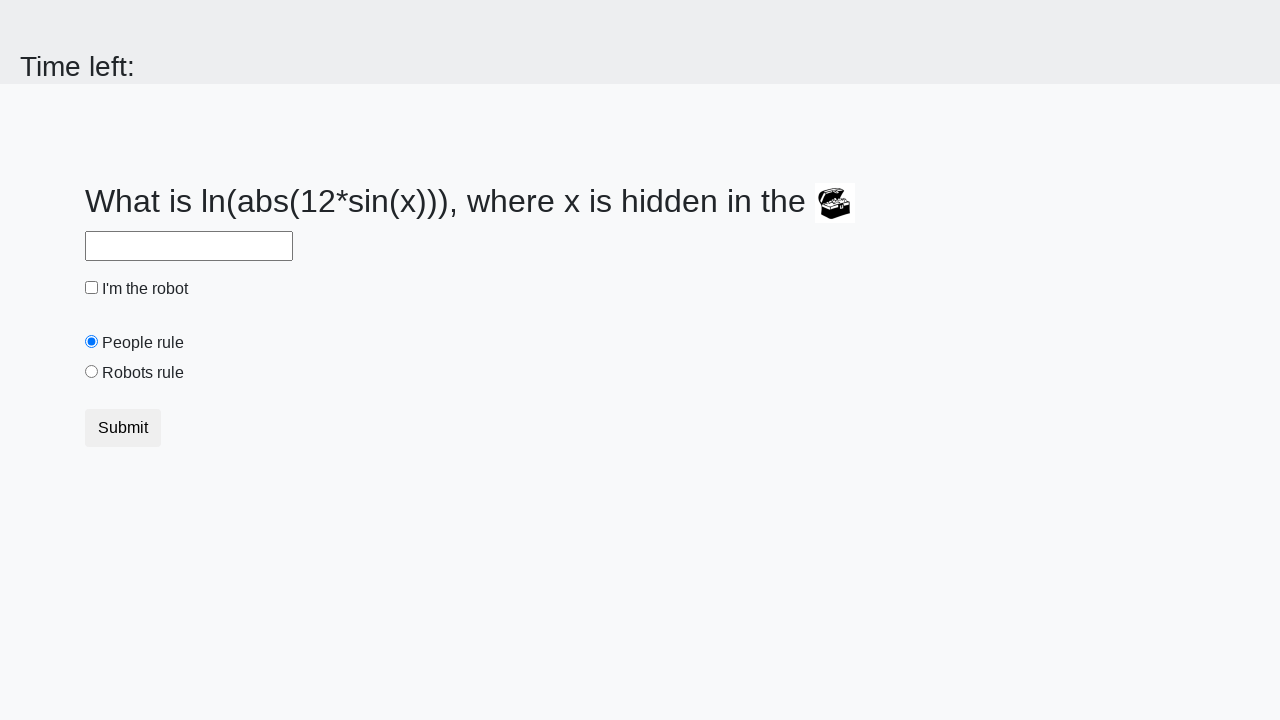

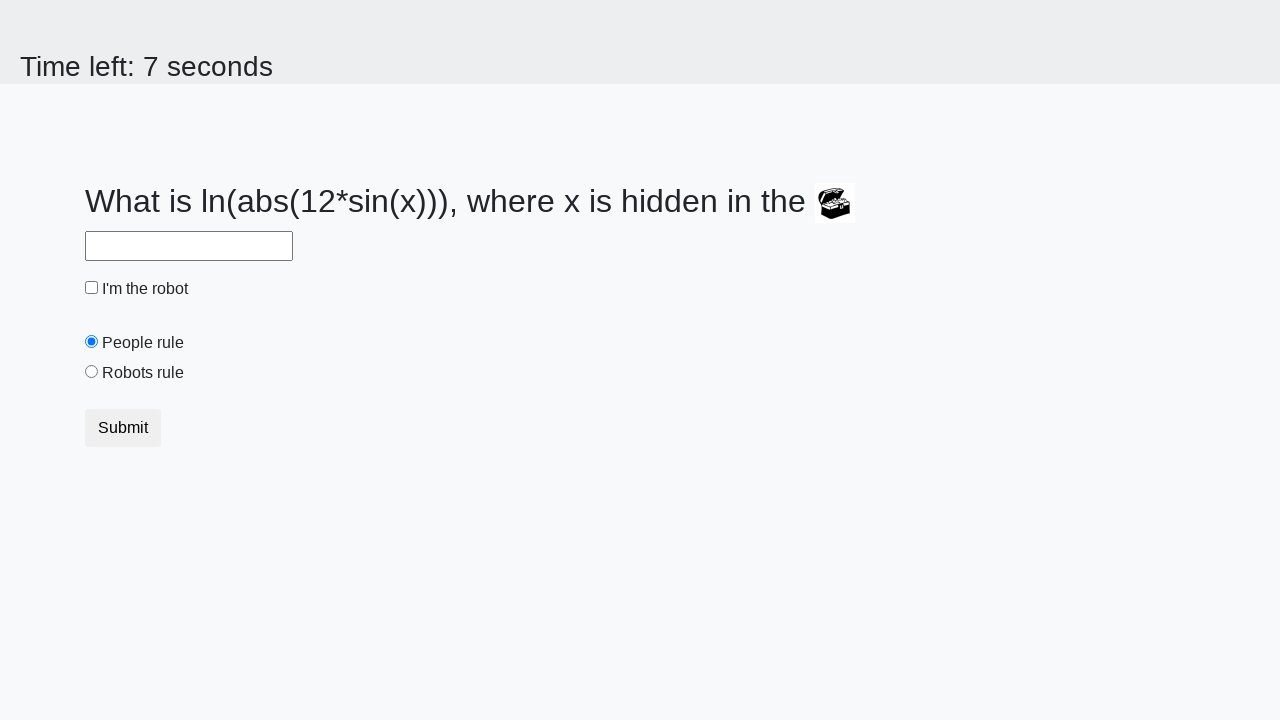